Tests the forgot password functionality by entering an email address and clicking the retrieve password button on a demo site.

Starting URL: https://the-internet.herokuapp.com/forgot_password

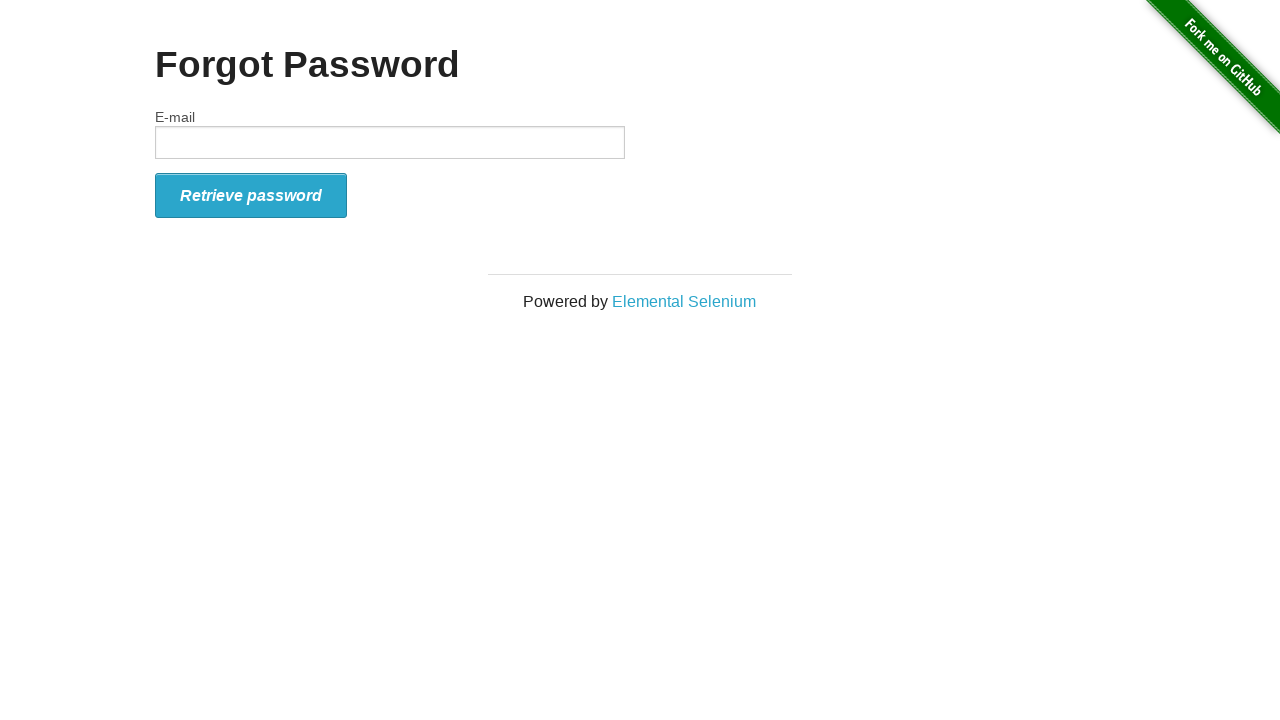

Filled email field with 'testuser_recovery@example.com' on input
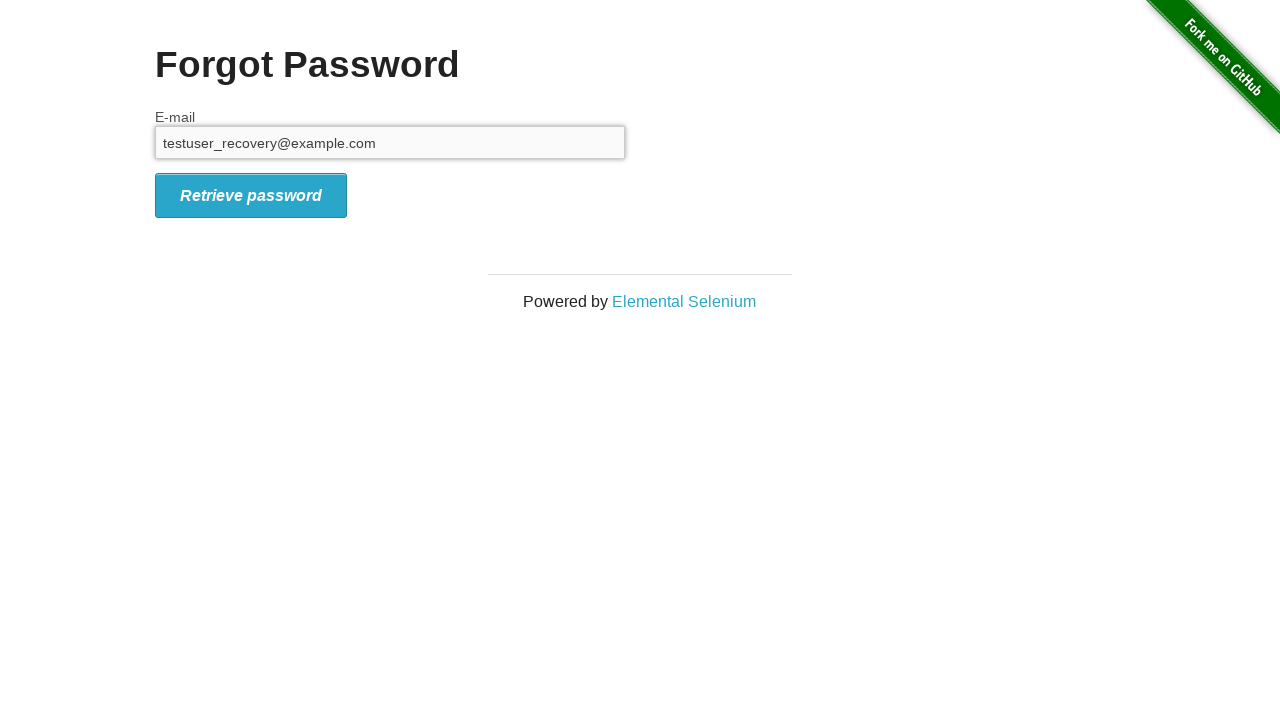

Clicked retrieve password button at (251, 195) on button
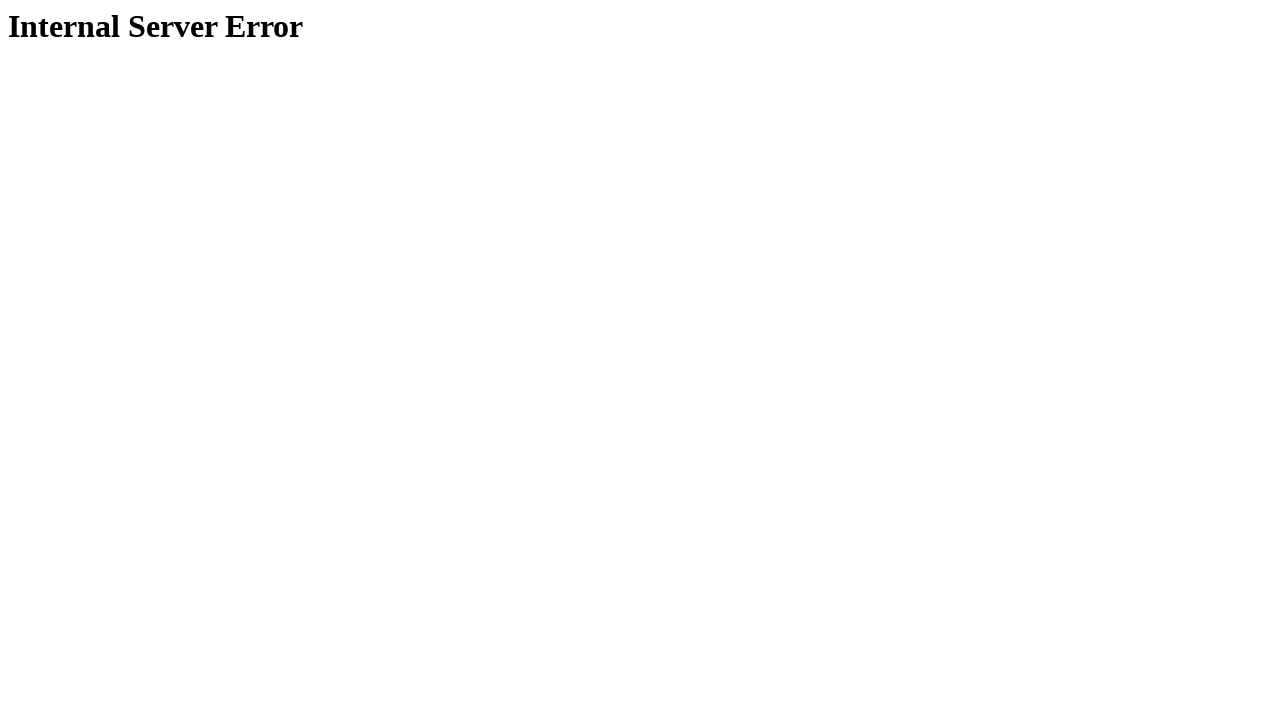

Waited for network to be idle after password retrieval request
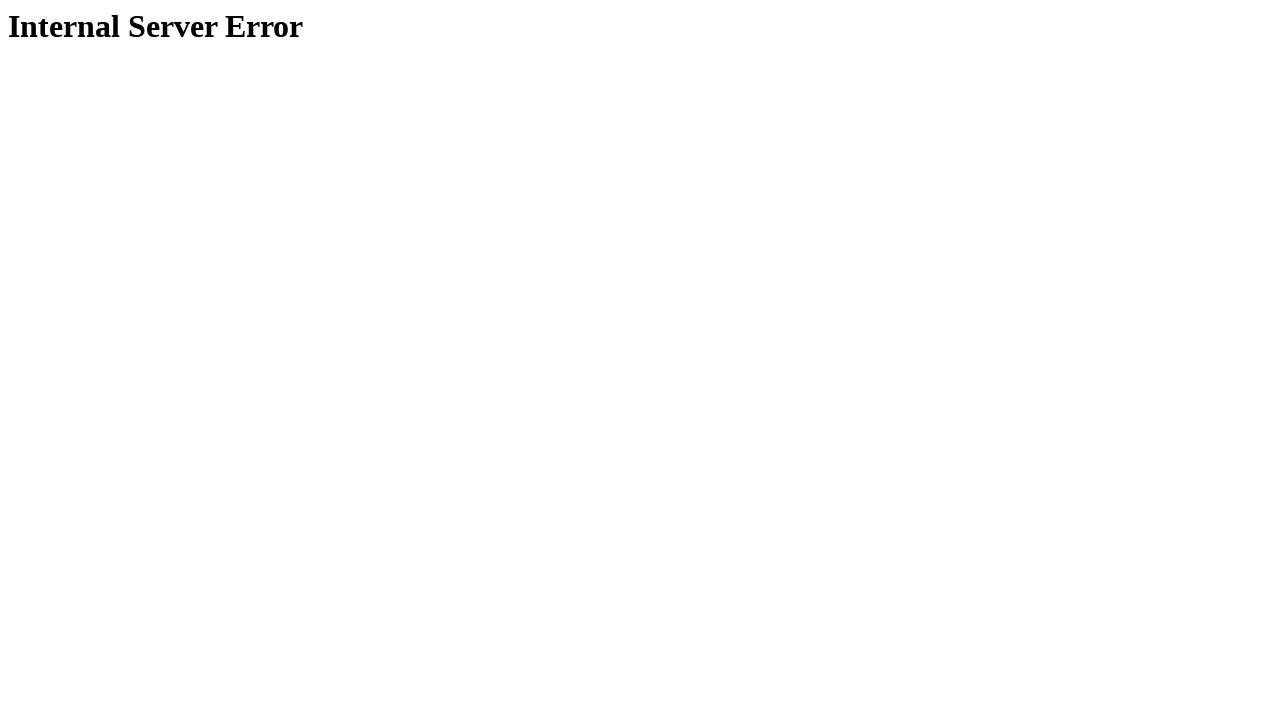

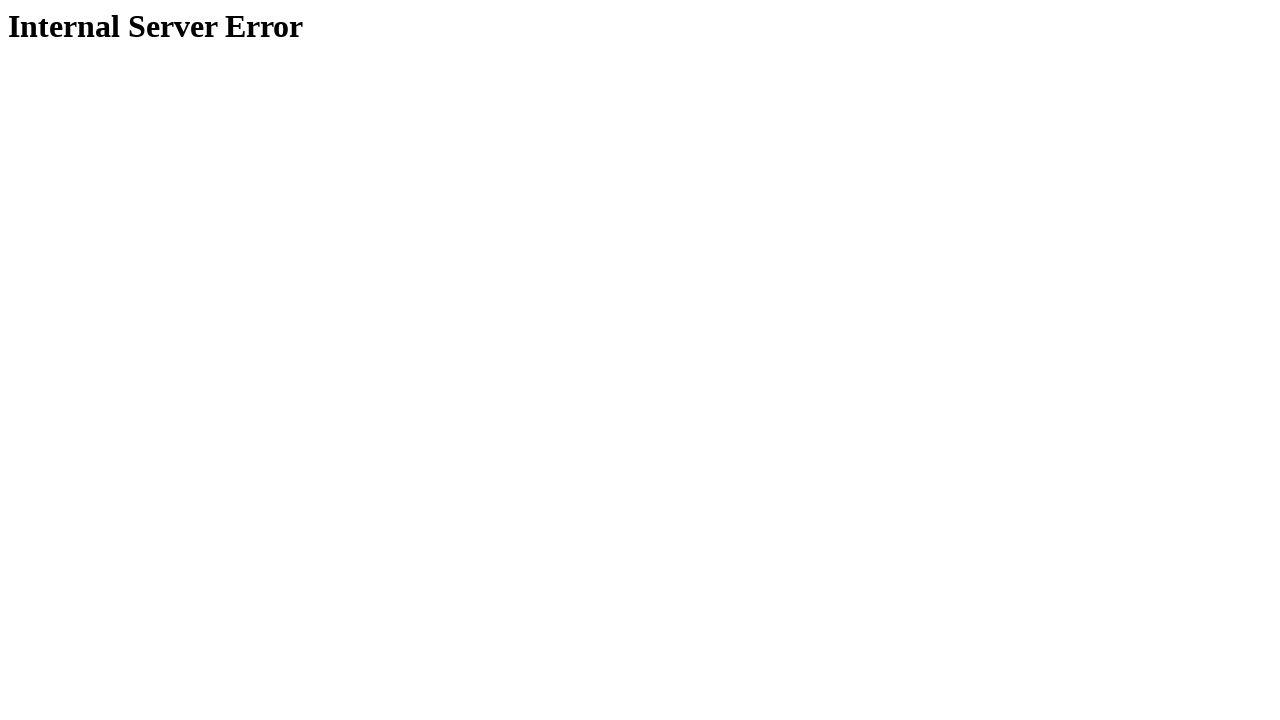